Clicks on the 'Signup / Login' button on the homepage to navigate to the login/signup page

Starting URL: http://automationexercise.com

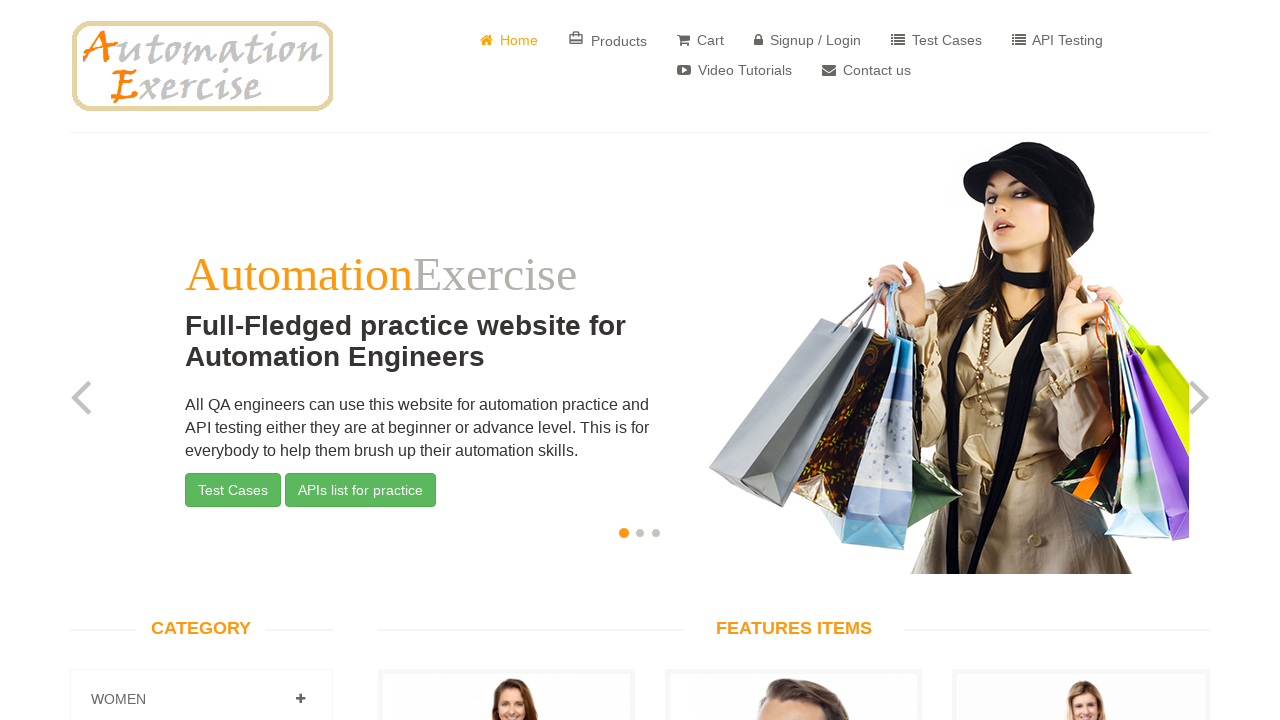

Navigated to homepage at http://automationexercise.com
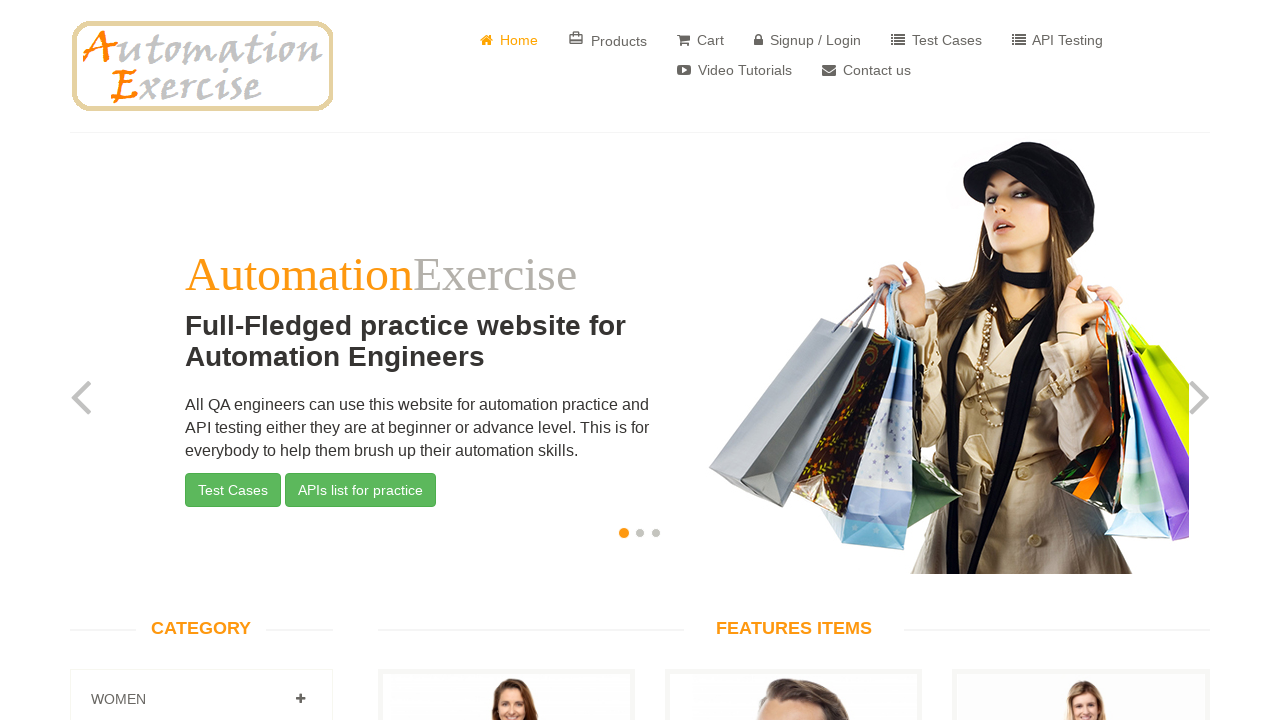

Clicked on 'Signup / Login' button to navigate to login/signup page at (808, 40) on a[href='/login']
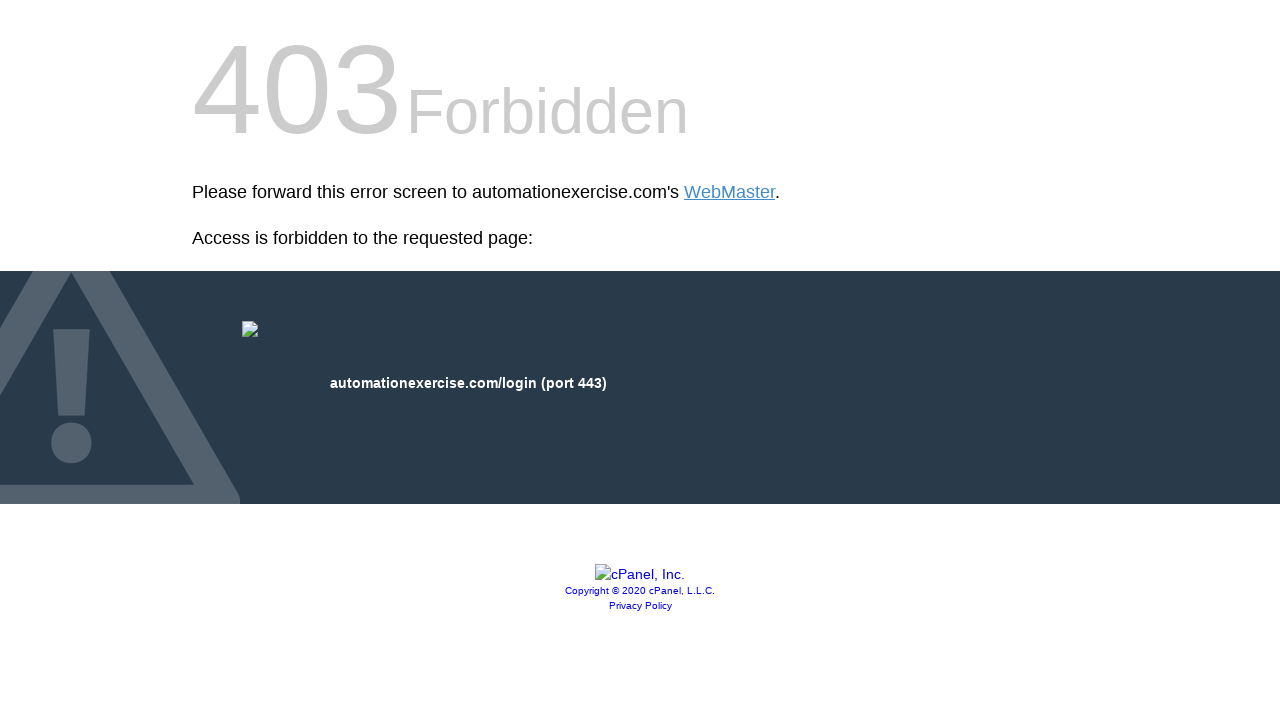

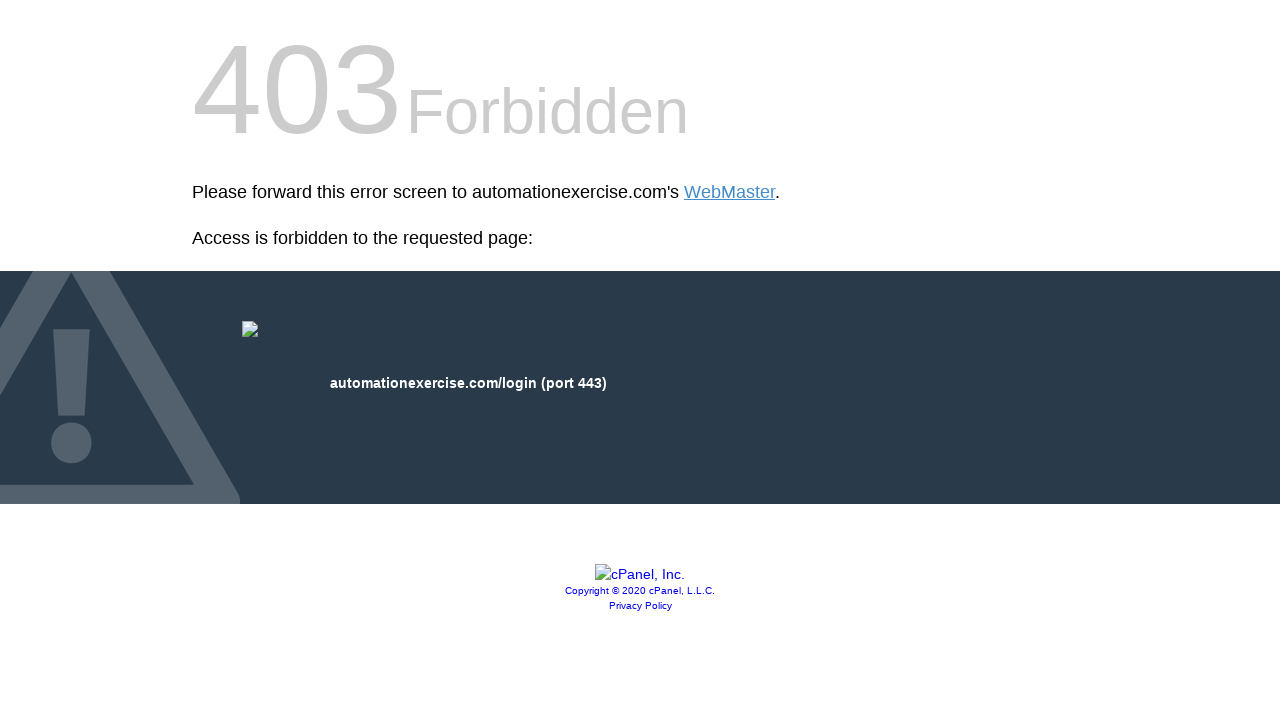